Tests right-click context menu functionality by performing a right-click action on an image element

Starting URL: http://deluxe-menu.com/popup-mode-sample.html

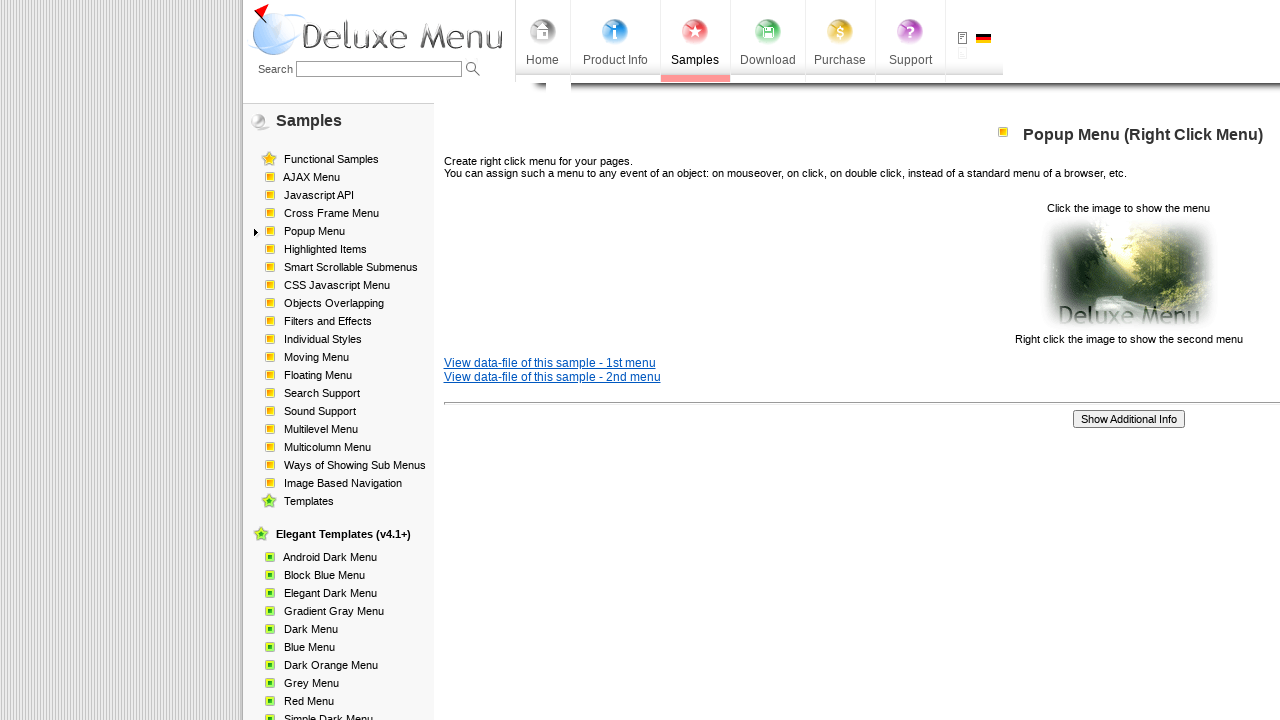

Located image element using XPath
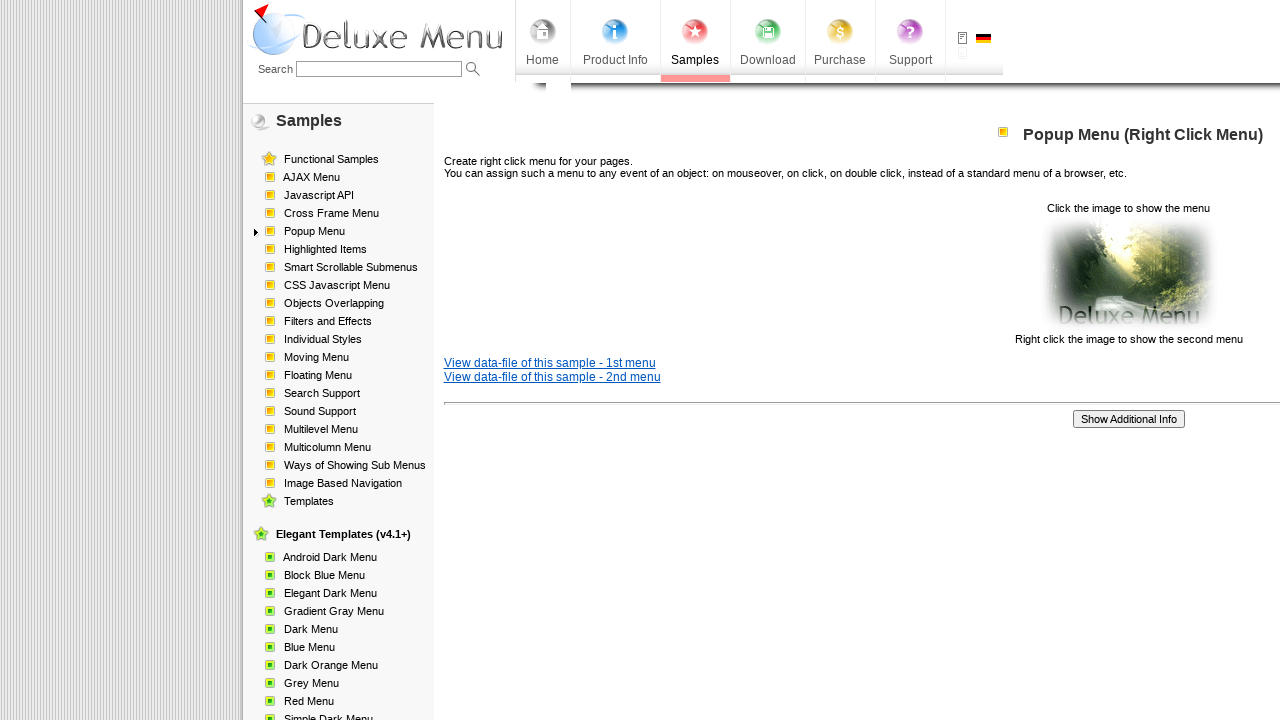

Performed right-click on image element to open context menu at (1128, 274) on xpath=/html/body/div/table/tbody/tr/td[2]/div[2]/table[1]/tbody/tr/td[3]/p[2]/im
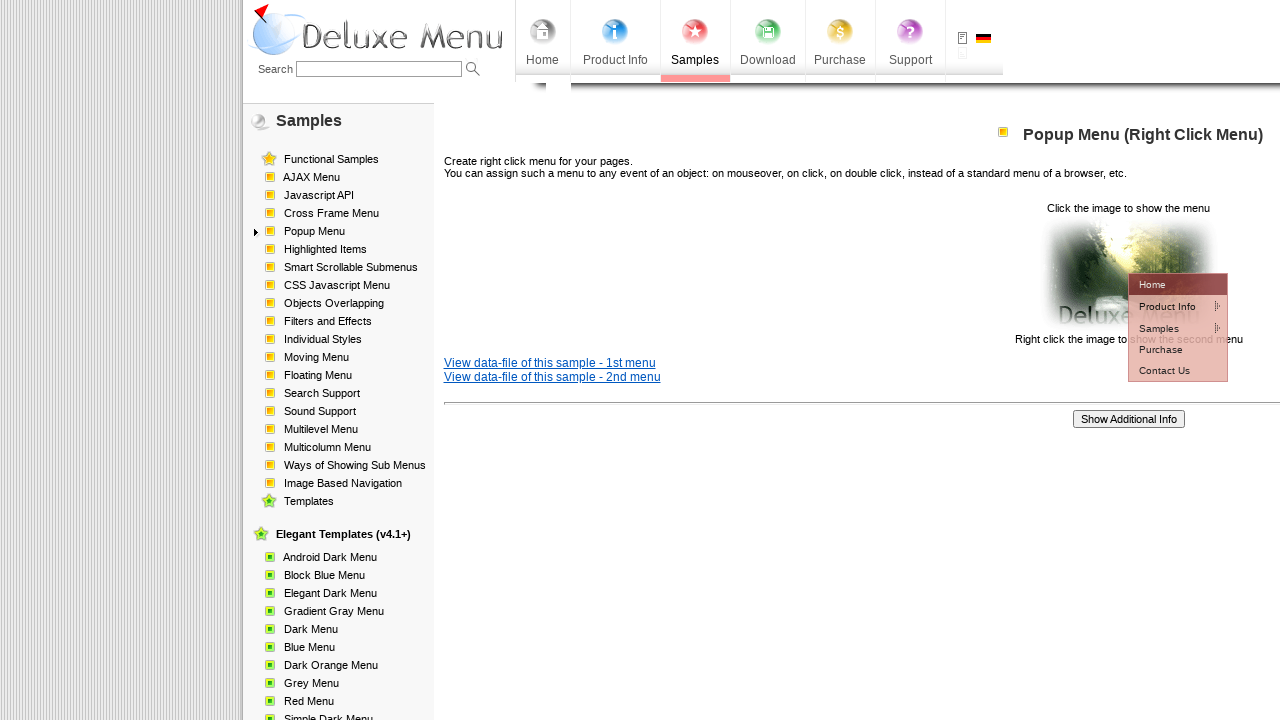

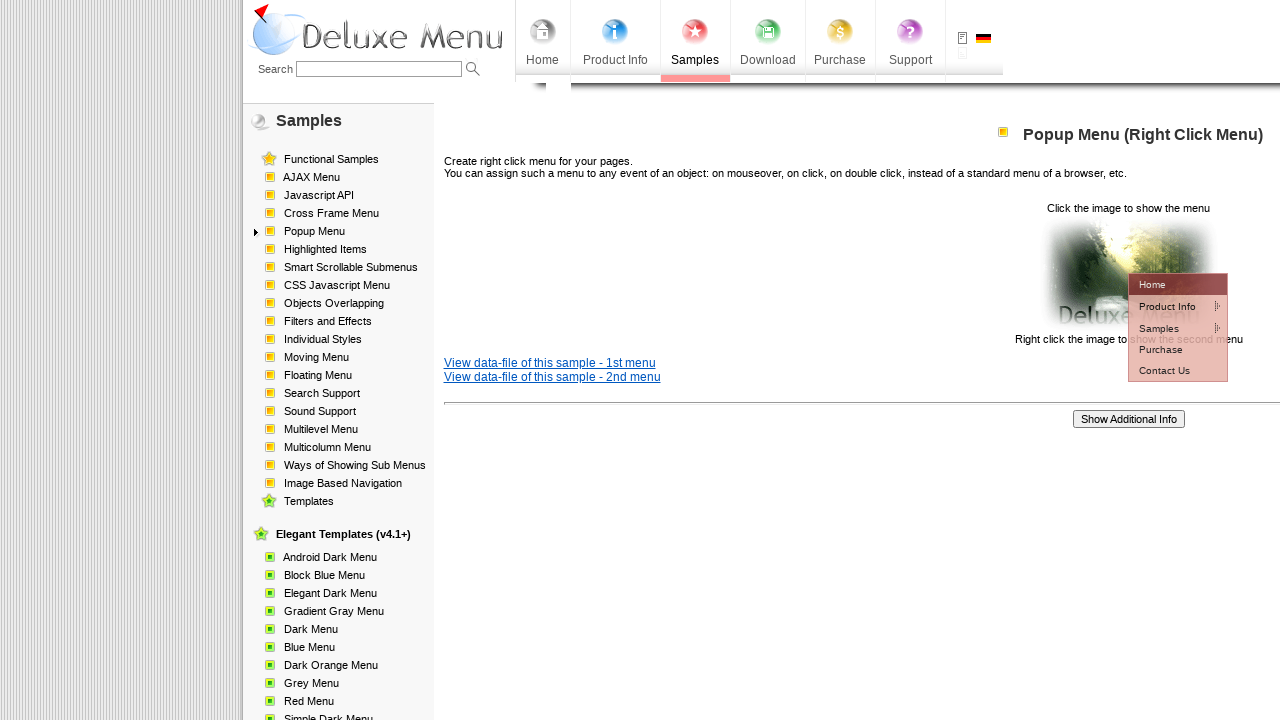